Tests changing font size to minimum (10px) and maximum (26px) values using keyboard navigation on the slider and verifying the font size changes accordingly

Starting URL: https://hkbus.app/en/

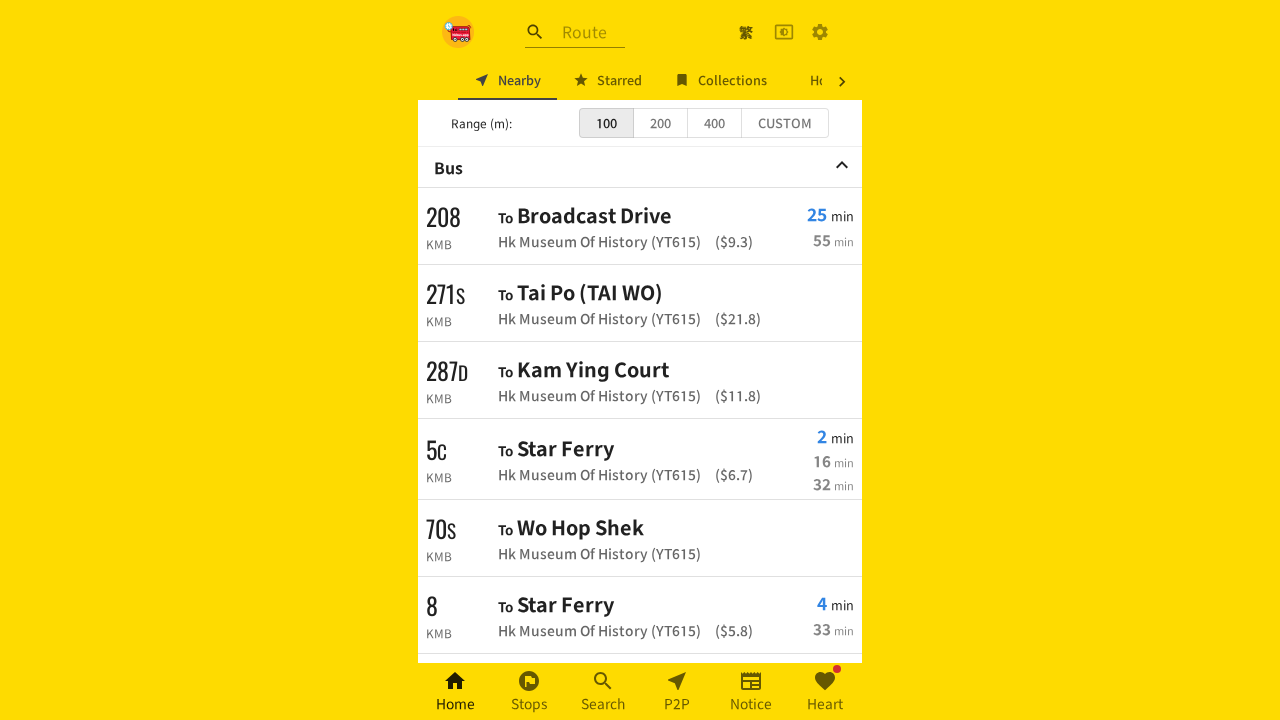

Settings button selector loaded
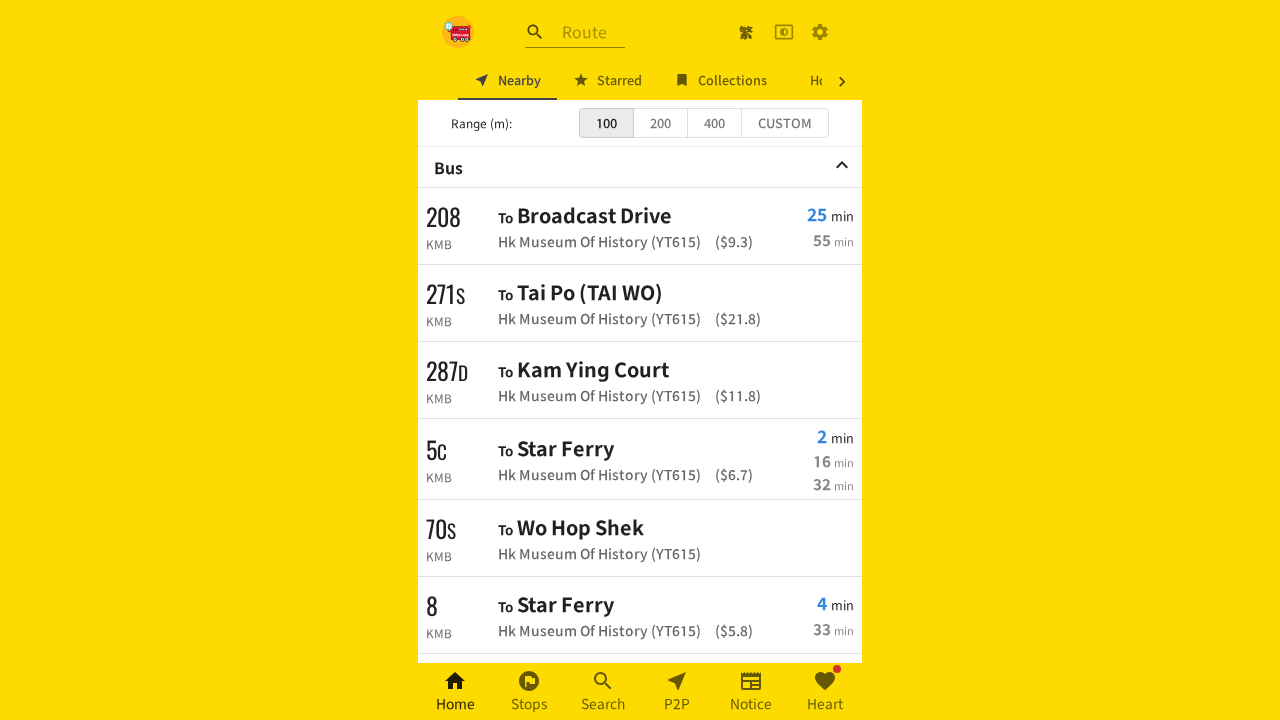

Clicked settings button to open menu at (820, 32) on xpath=//a[contains(@class,'MuiButtonBase-root MuiIconButton-root')]
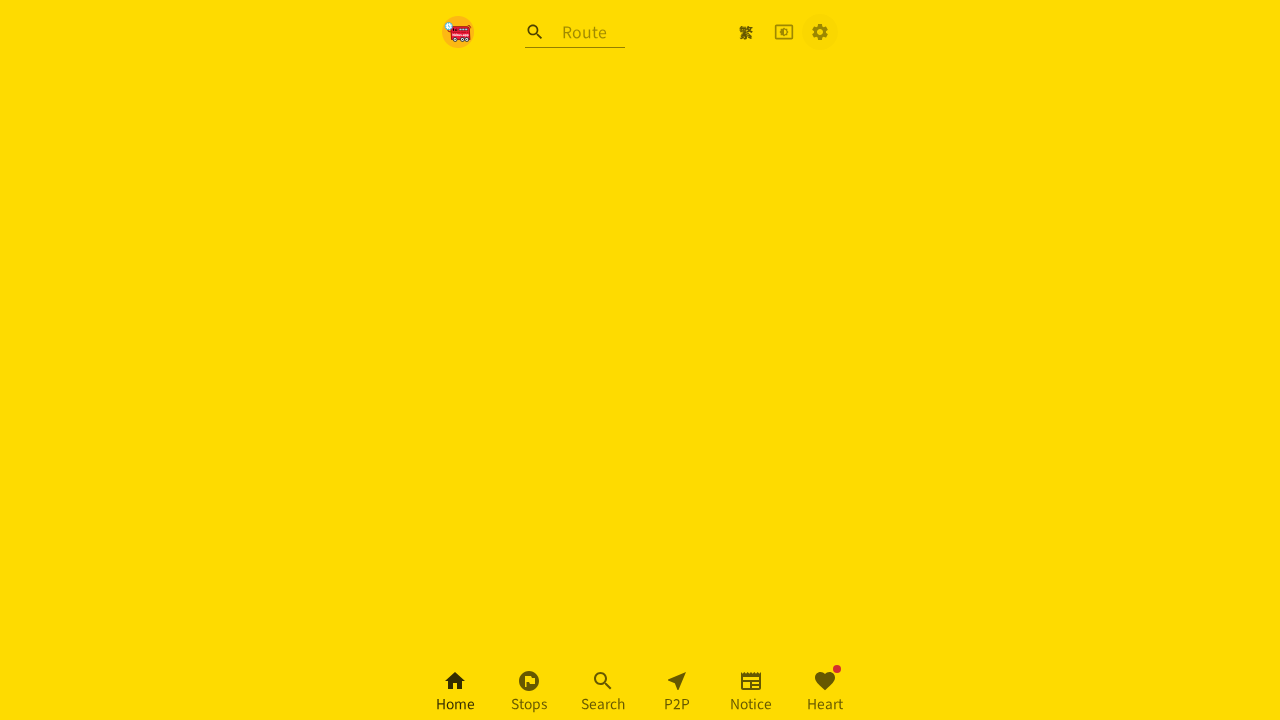

Personal settings menu item loaded
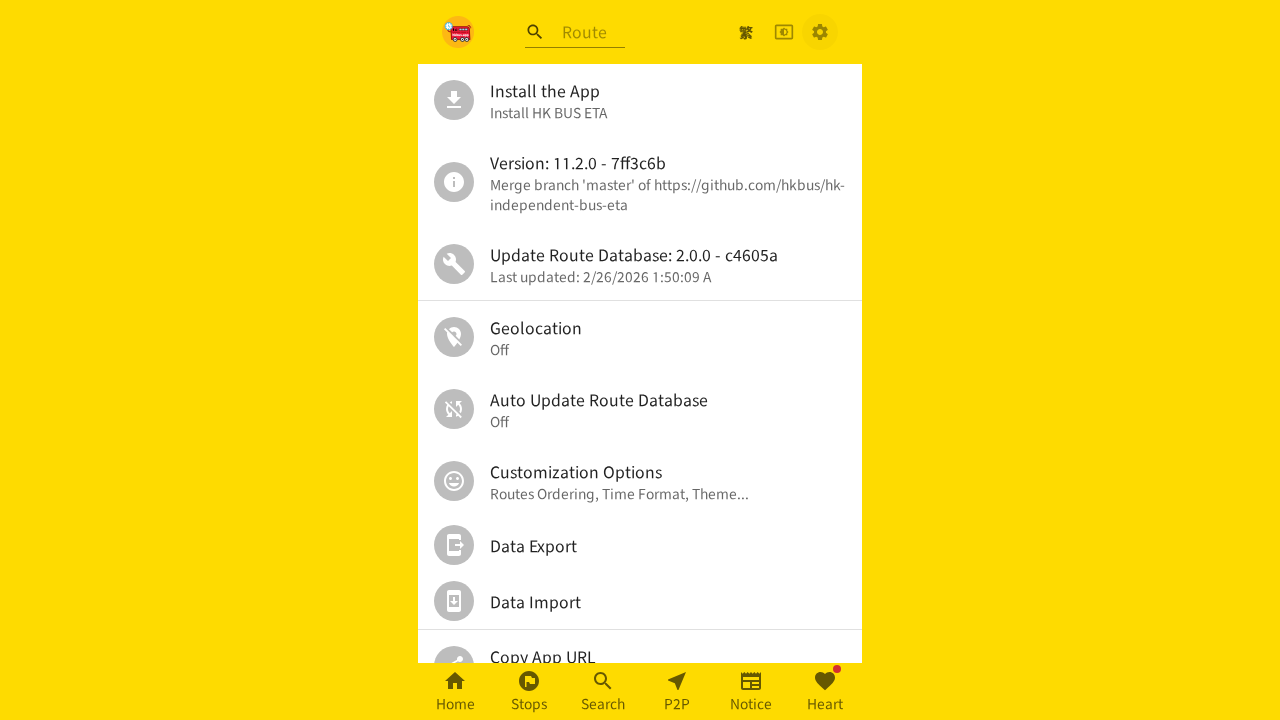

Clicked personal settings menu item at (640, 481) on xpath=//*[@id='root']/div/div[2]/div/ul/div[6]
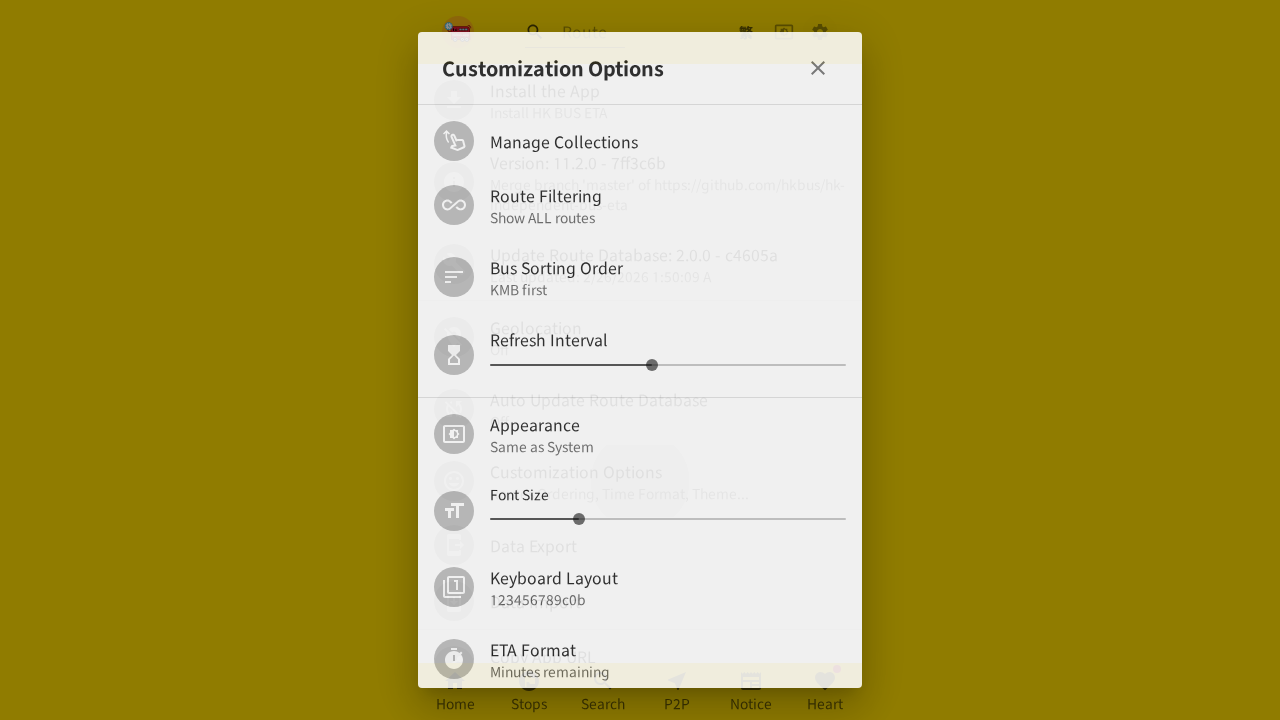

Font size slider loaded
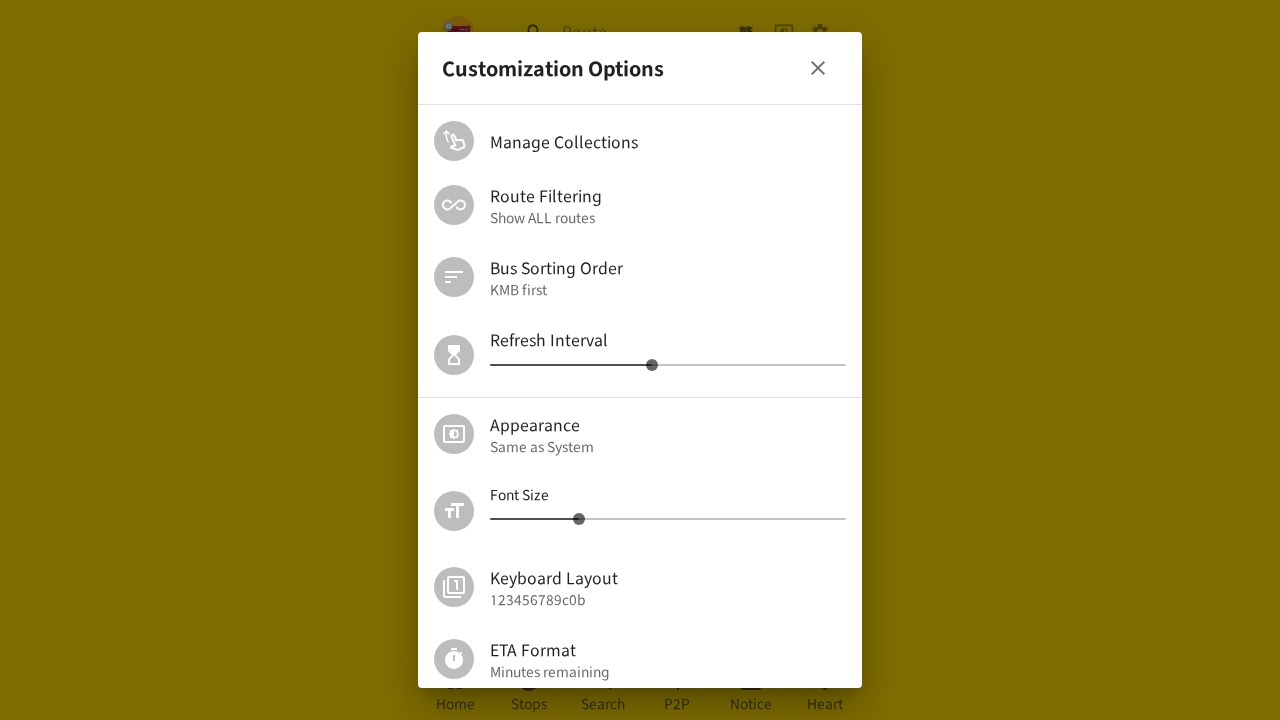

Clicked font size slider to focus at (668, 519) on (//span[contains(@class,'MuiSlider-root MuiSlider-colorPrimary')])[2]
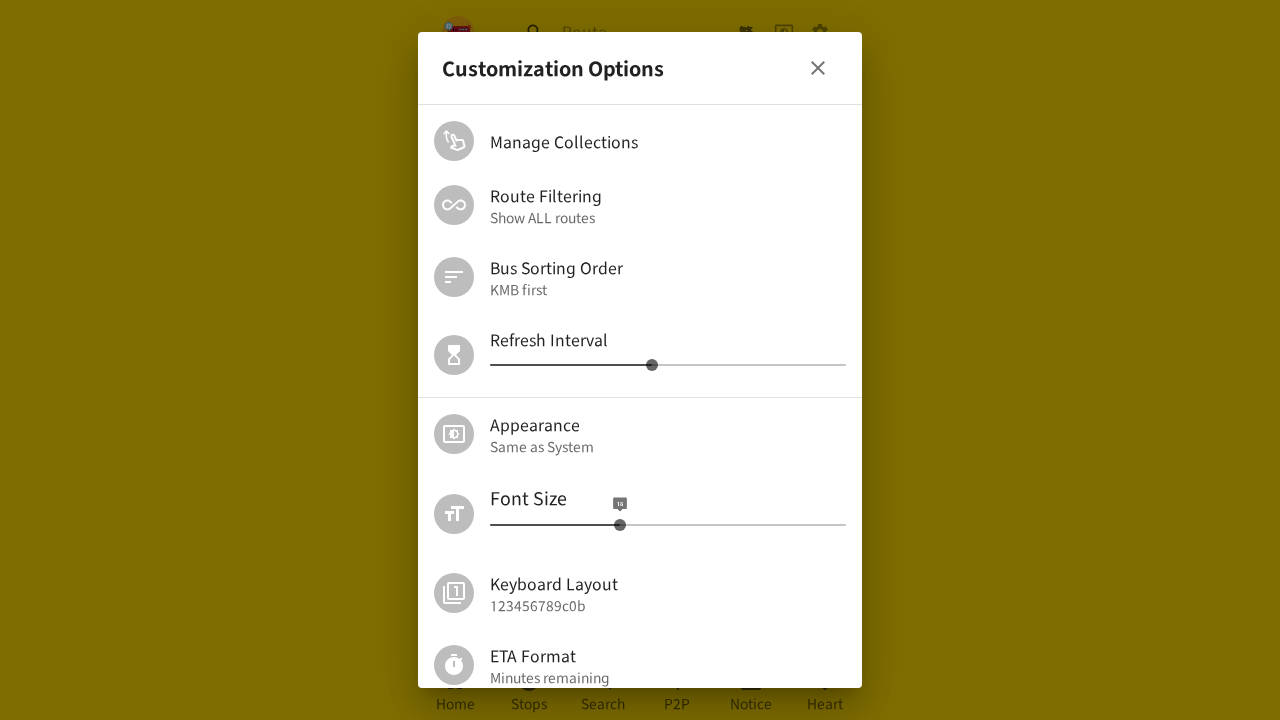

Waited 5 seconds for slider to be ready
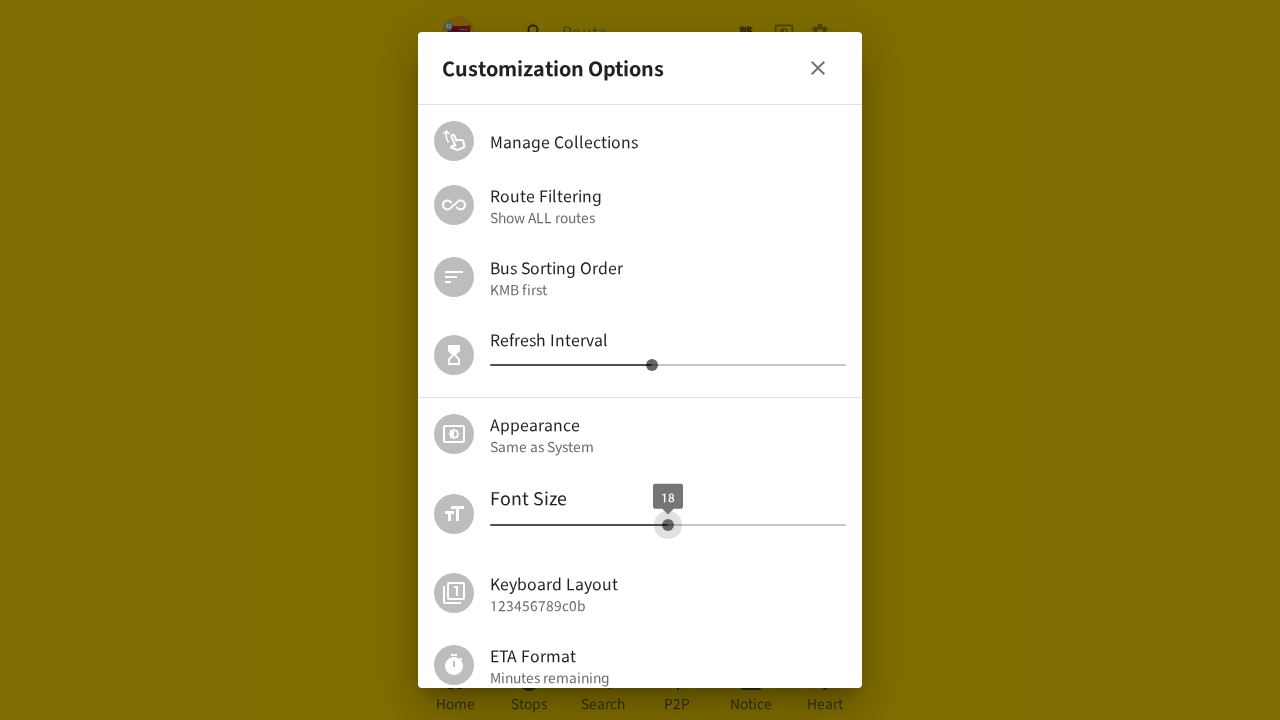

Pressed ArrowLeft to decrease font size (iteration 1/5)
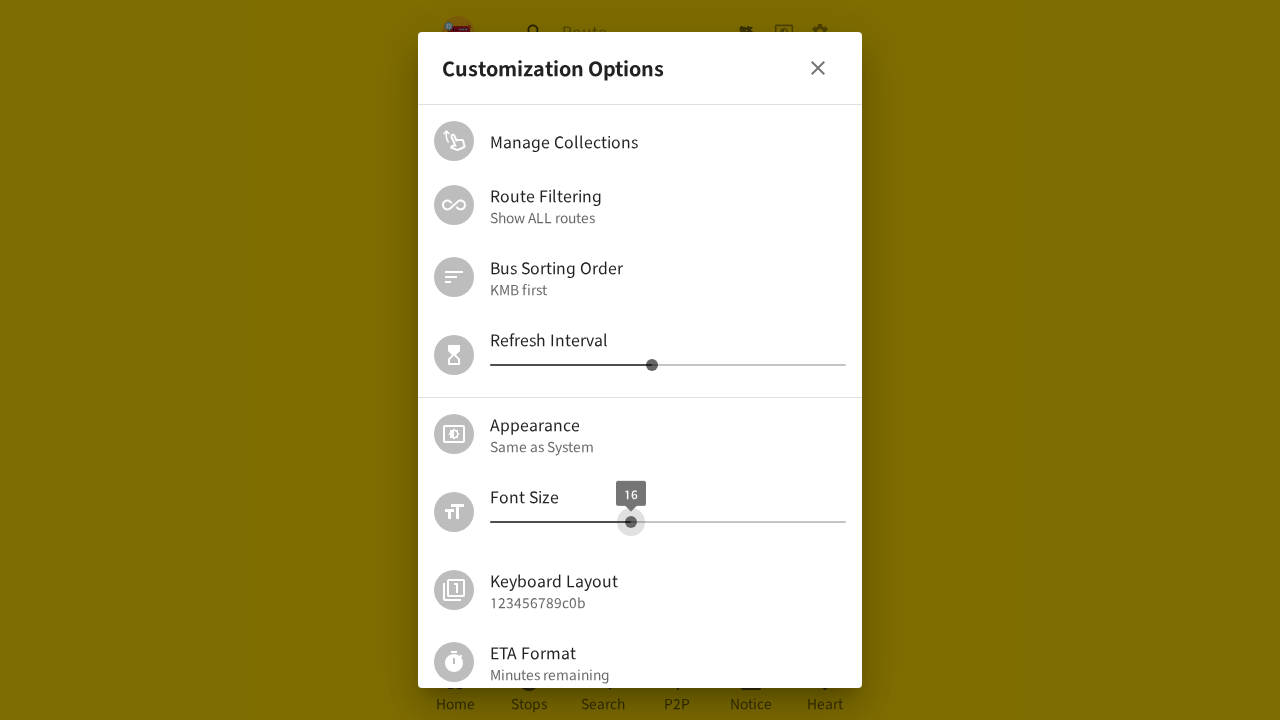

Pressed ArrowLeft to decrease font size (iteration 2/5)
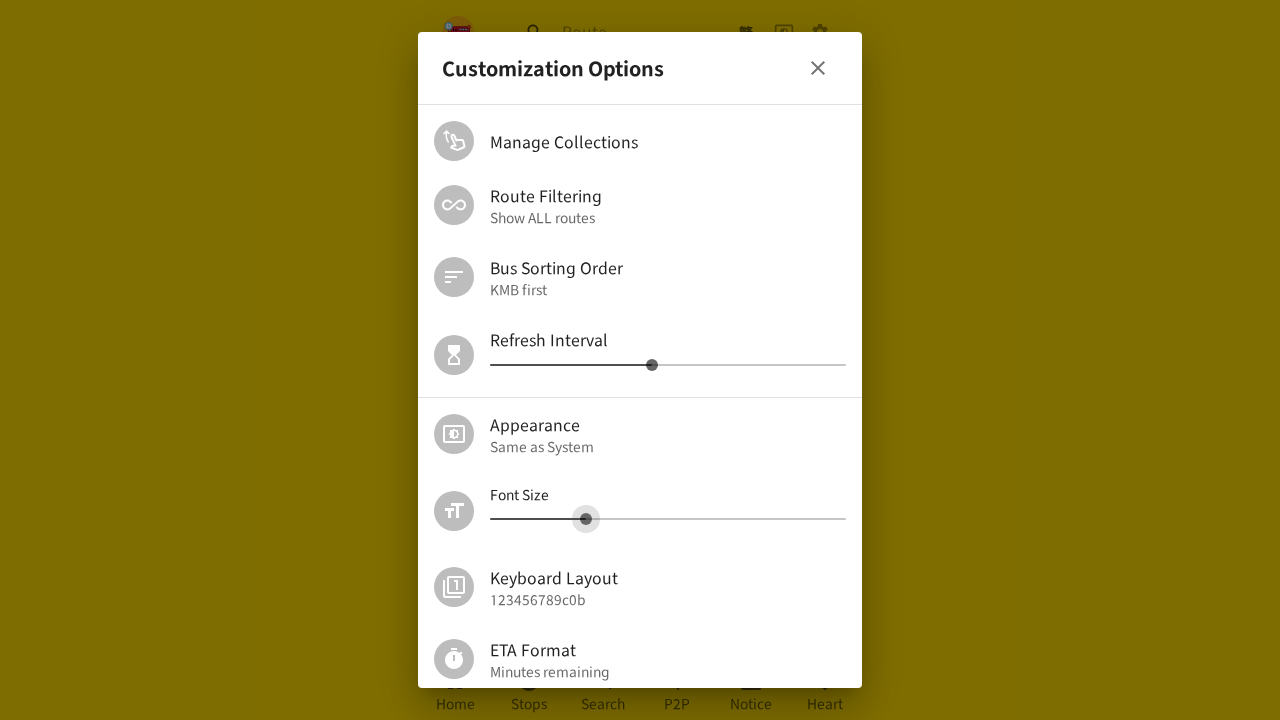

Pressed ArrowLeft to decrease font size (iteration 3/5)
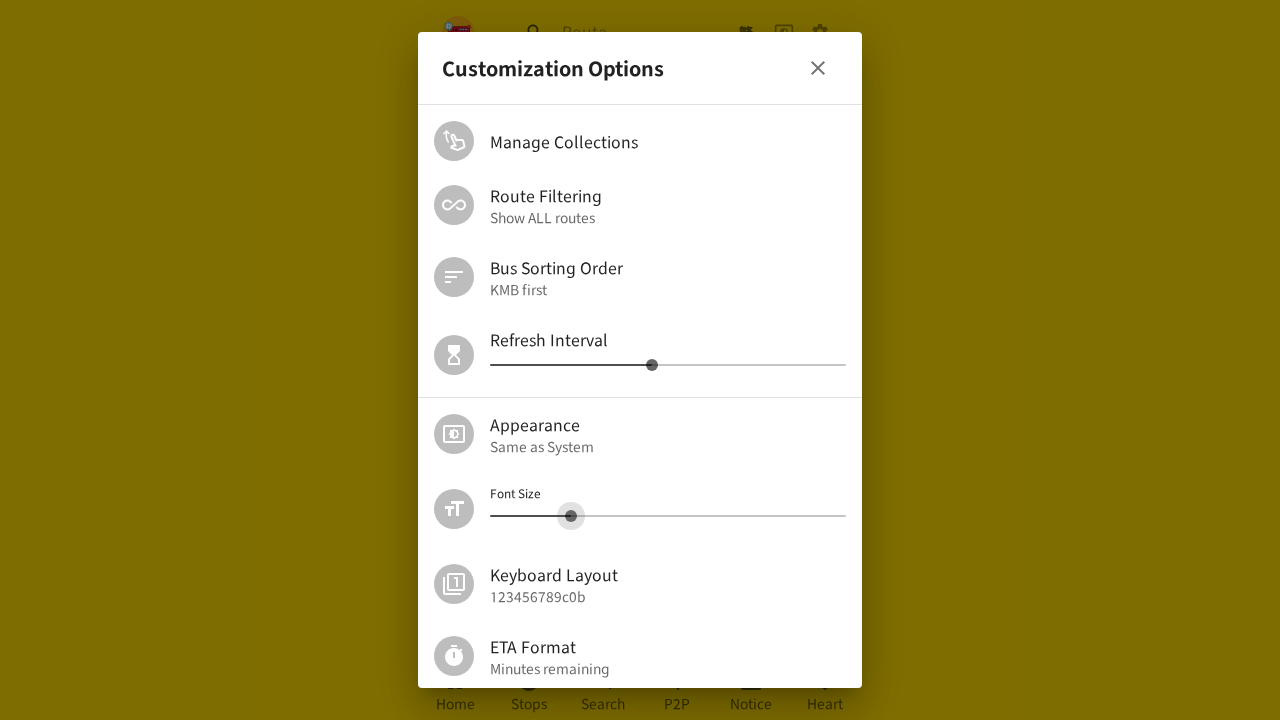

Pressed ArrowLeft to decrease font size (iteration 4/5)
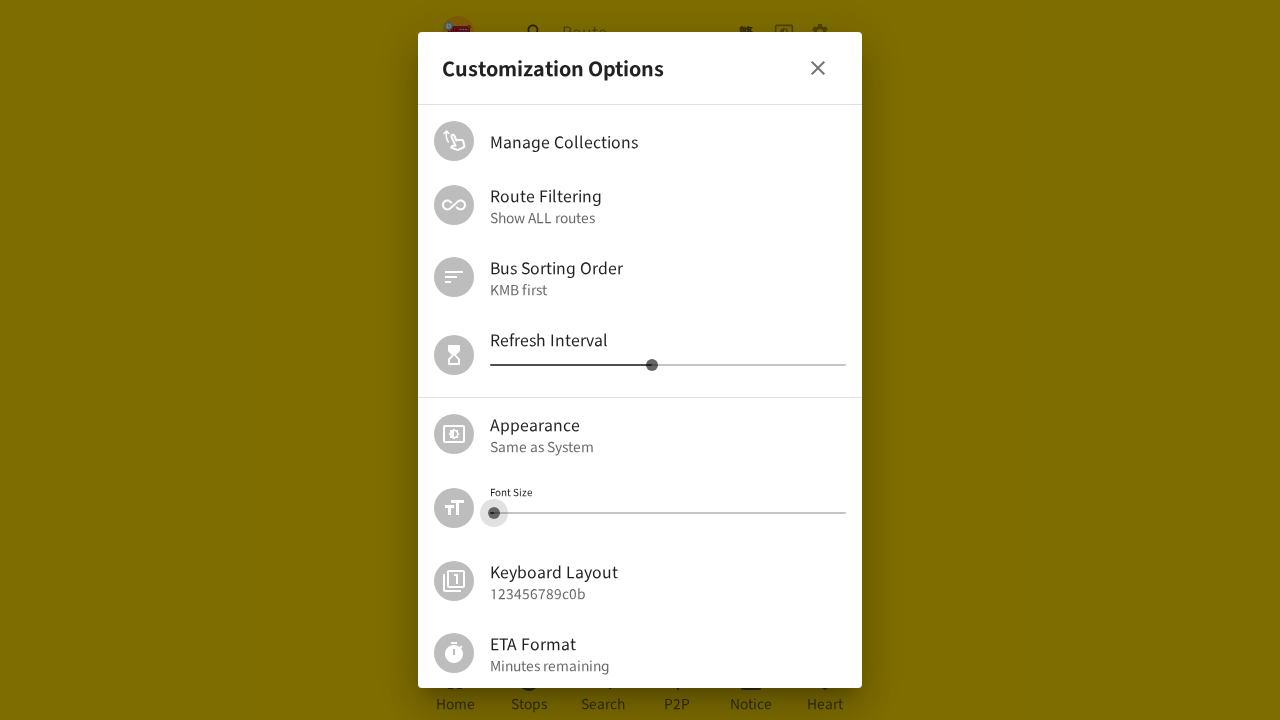

Pressed ArrowLeft to decrease font size (iteration 5/5)
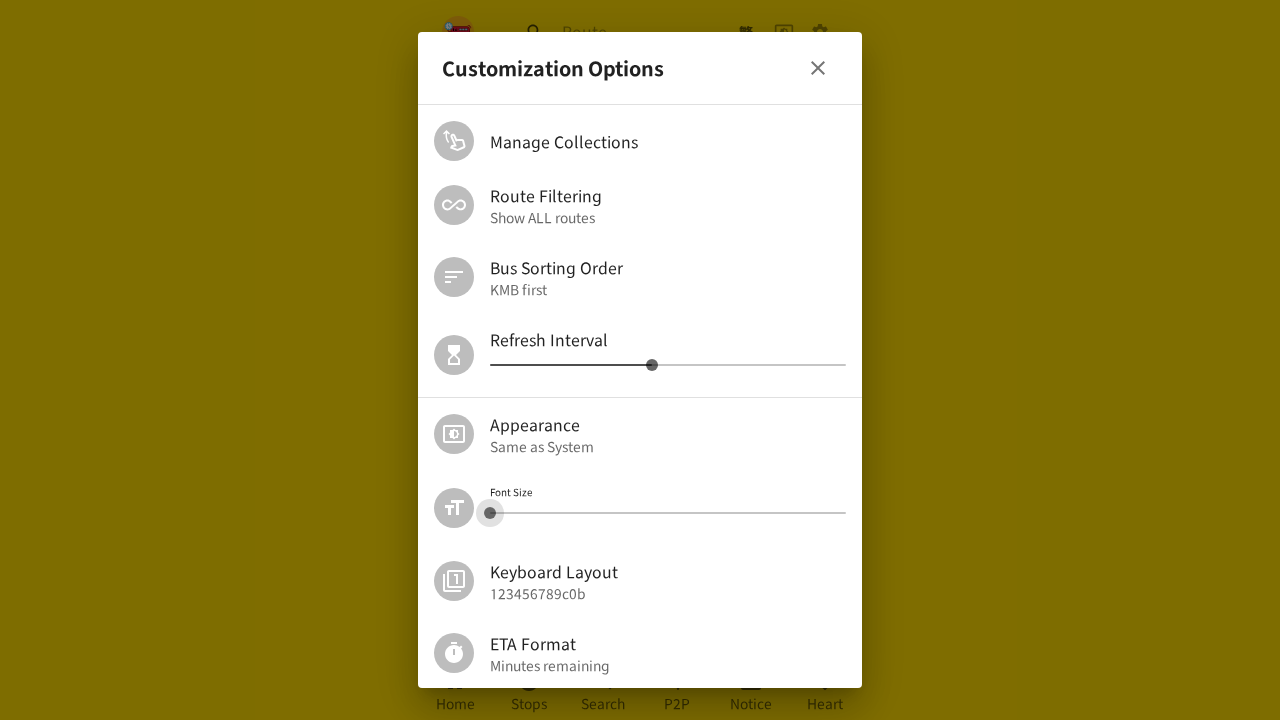

Font sample element loaded to verify minimum font size
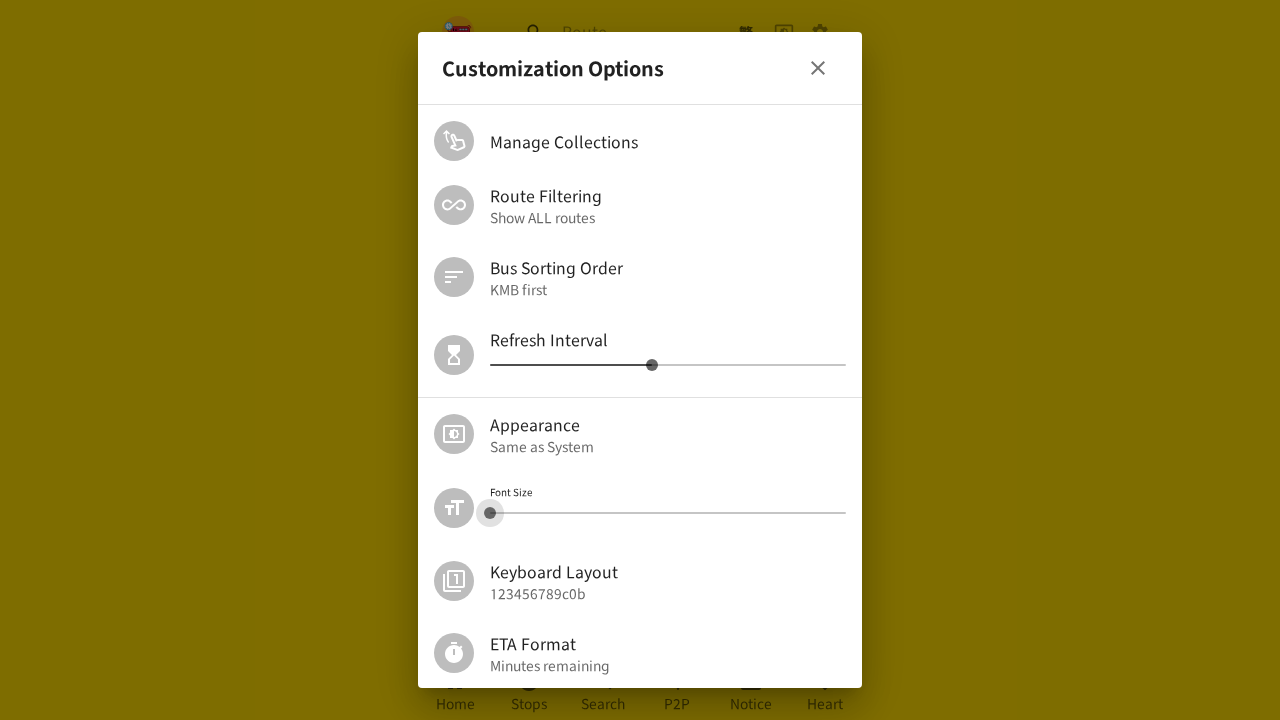

Verified font size after decrease: 10px
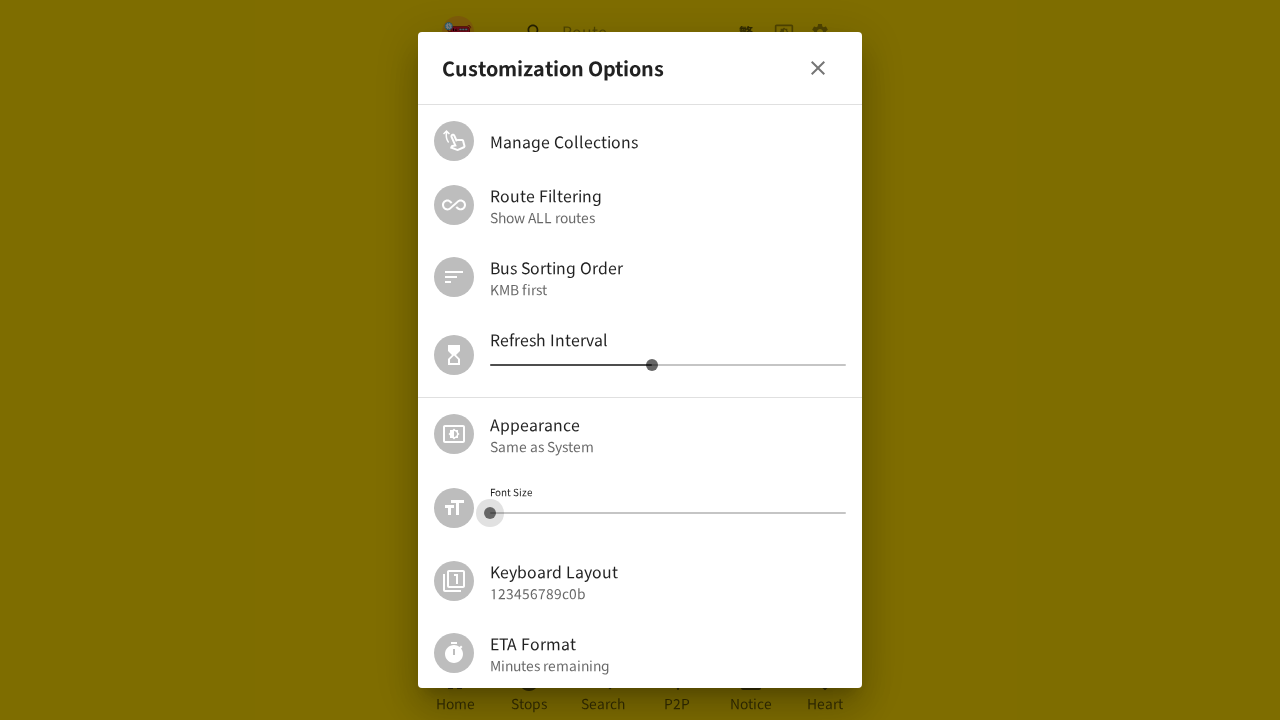

Navigated back to previous page
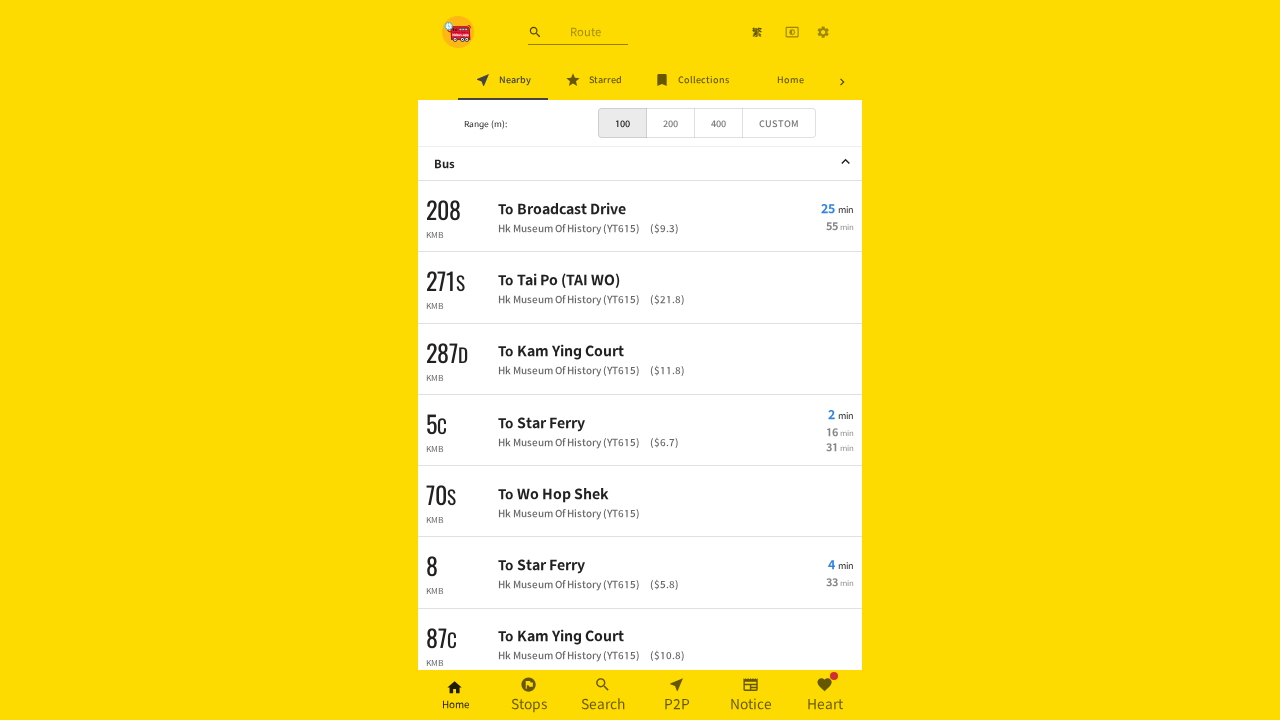

Waited 2 seconds for page to load
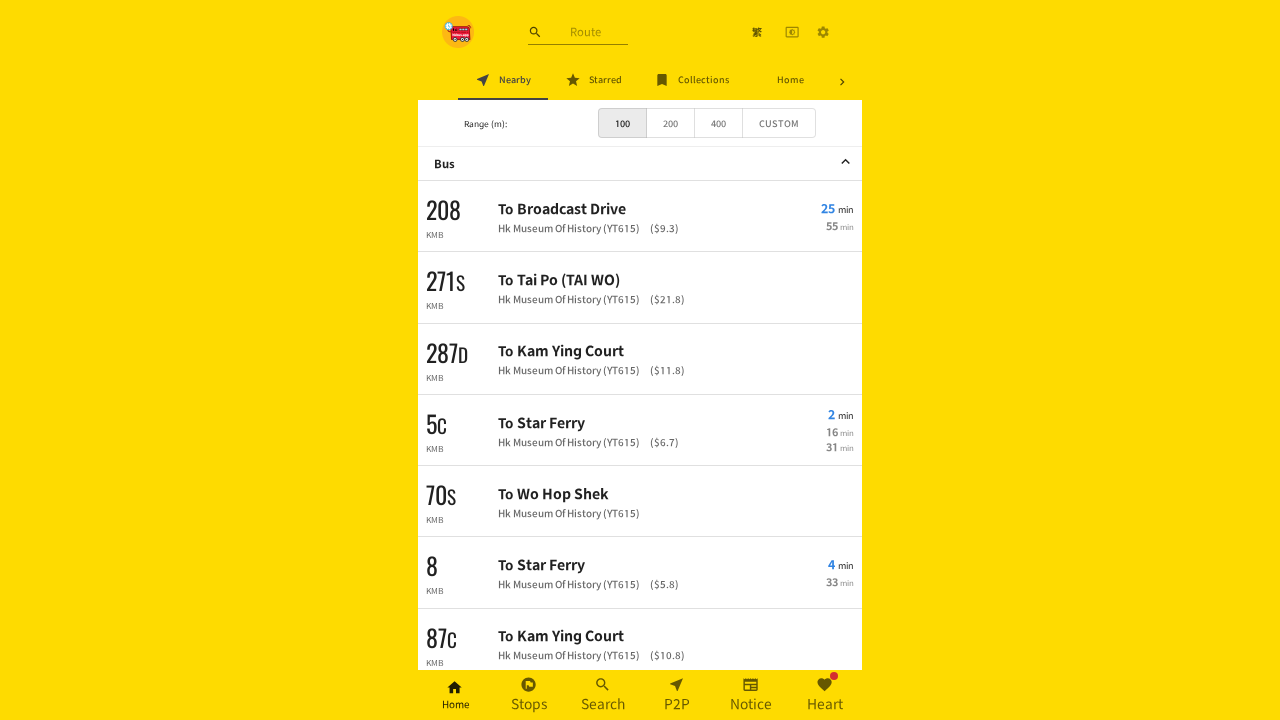

Clicked settings button again at (823, 32) on xpath=//a[contains(@class,'MuiButtonBase-root MuiIconButton-root')]
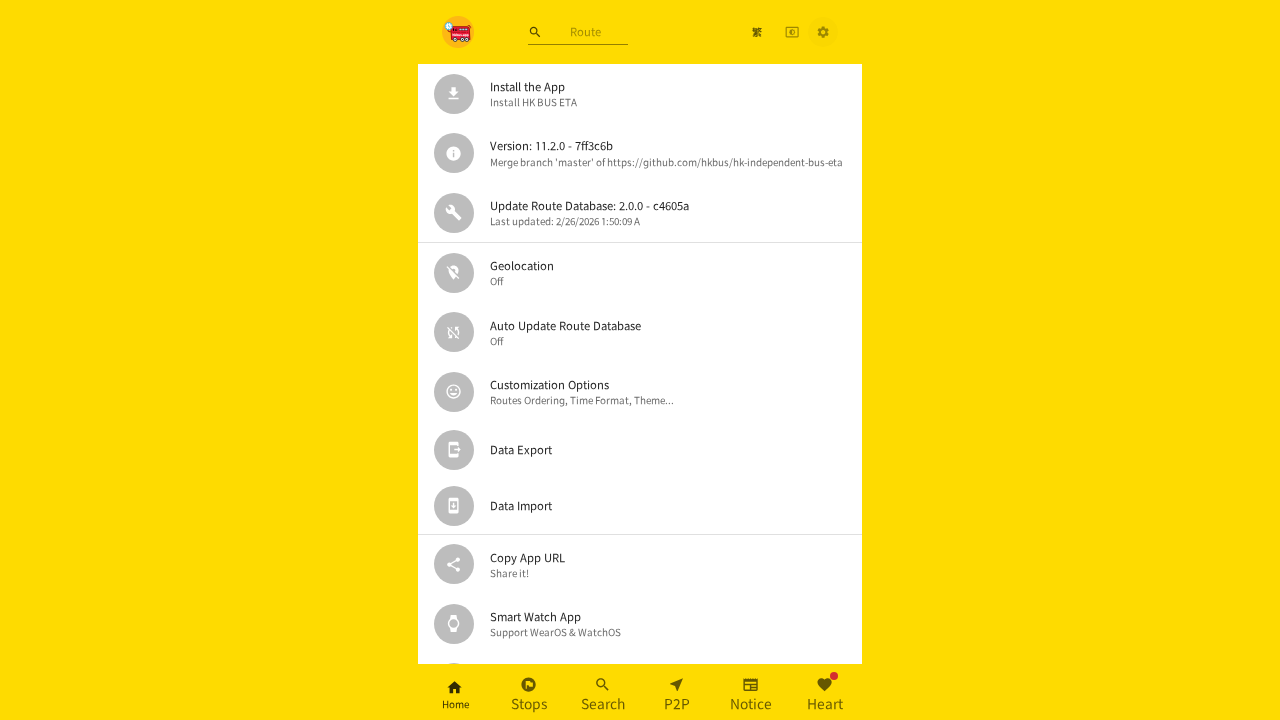

Clicked personal settings menu item again at (640, 392) on xpath=//*[@id='root']/div/div[2]/div/ul/div[6]
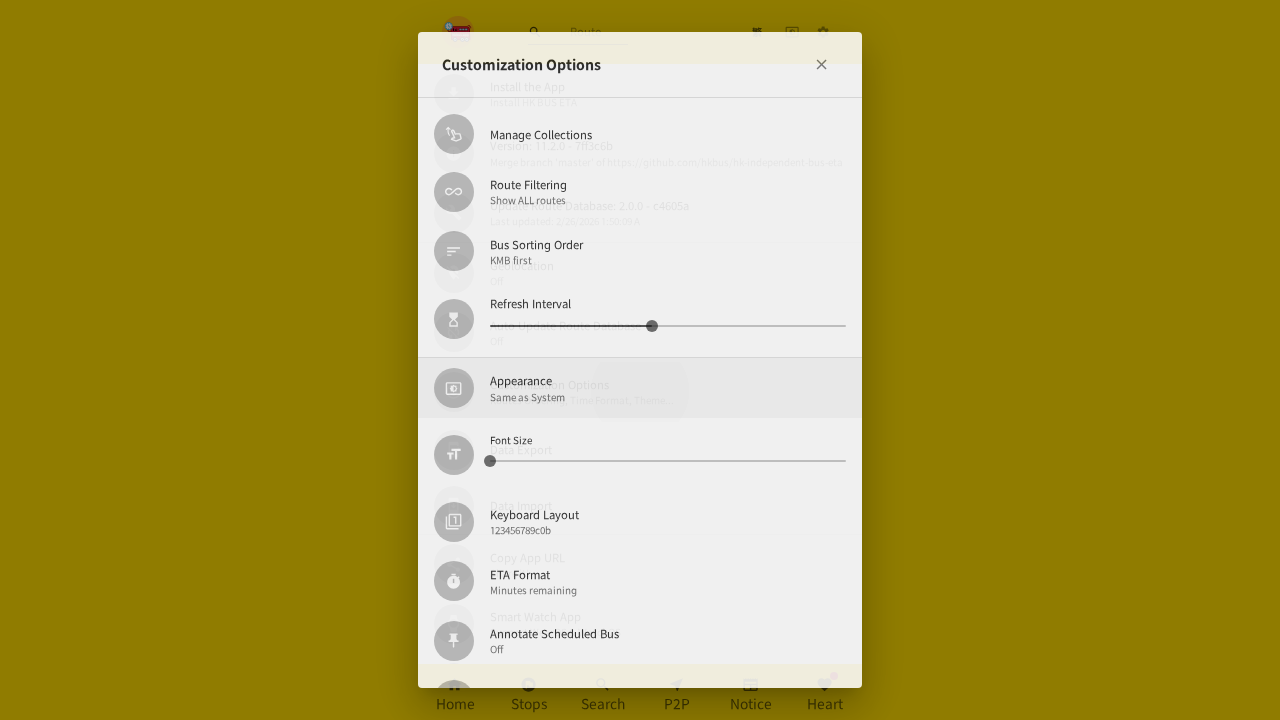

Font size slider loaded again
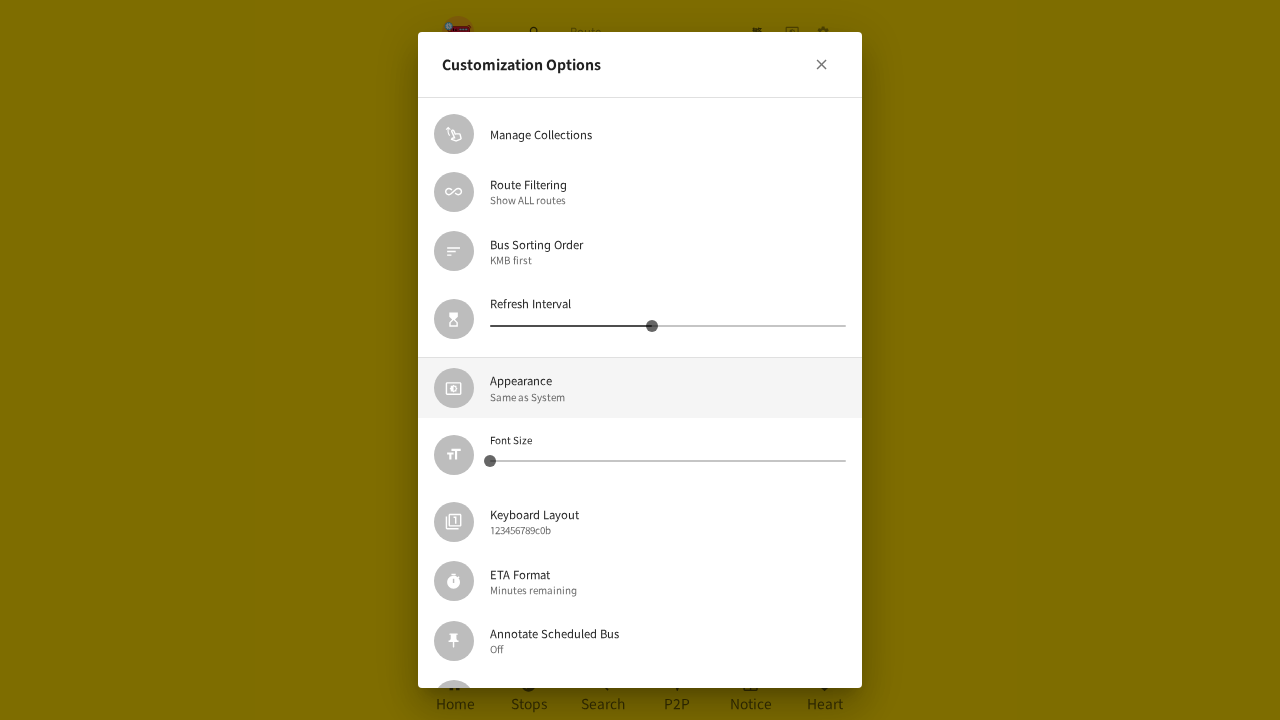

Clicked font size slider again to focus at (668, 461) on (//span[contains(@class,'MuiSlider-root MuiSlider-colorPrimary')])[2]
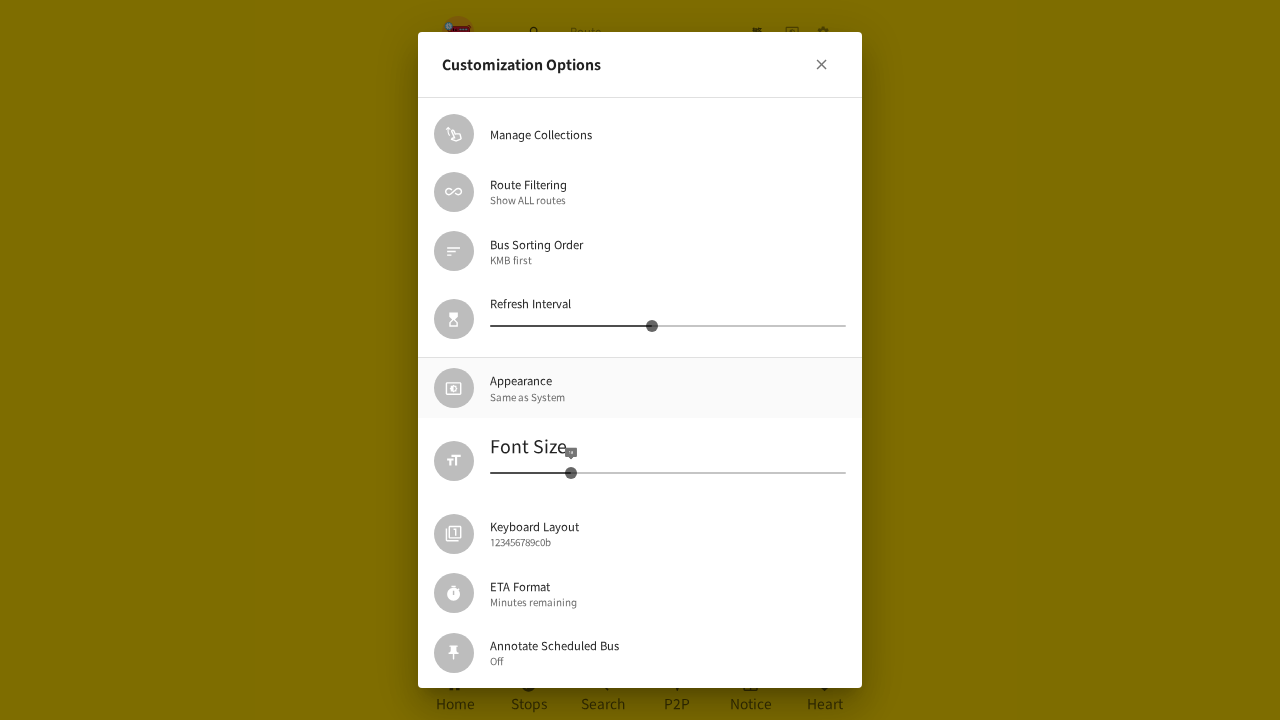

Pressed ArrowRight to increase font size (iteration 1/4)
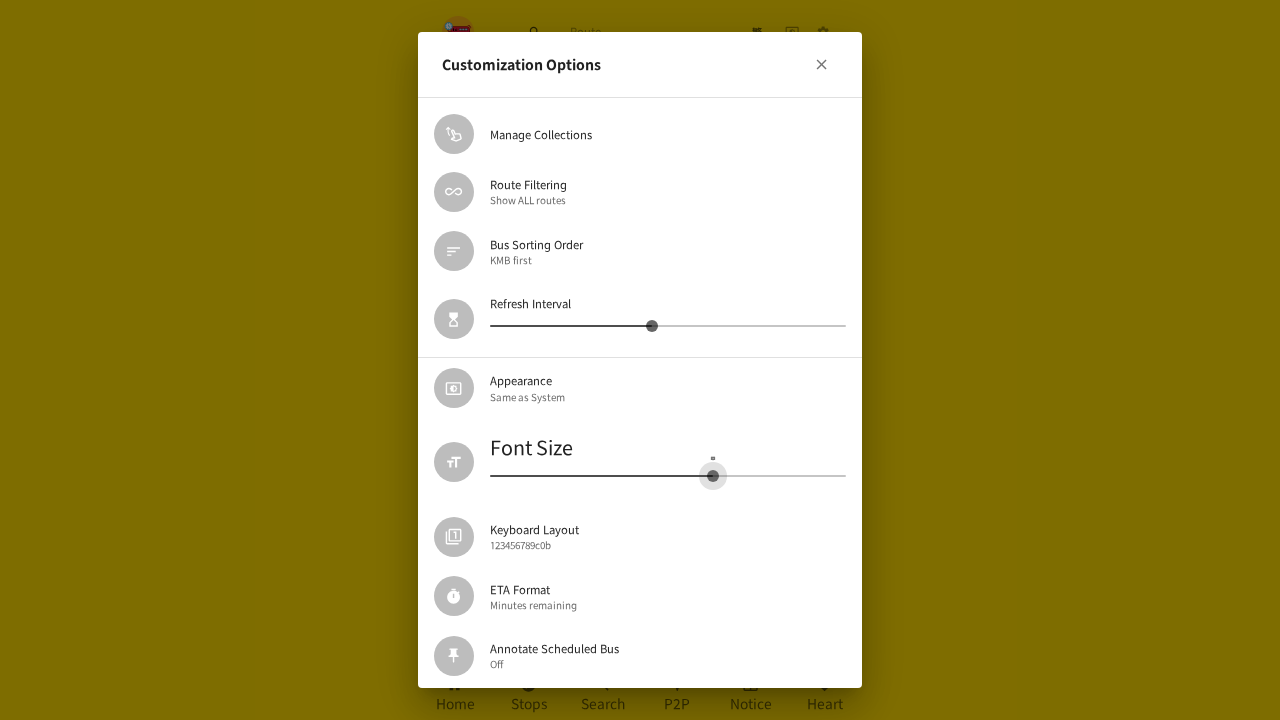

Pressed ArrowRight to increase font size (iteration 2/4)
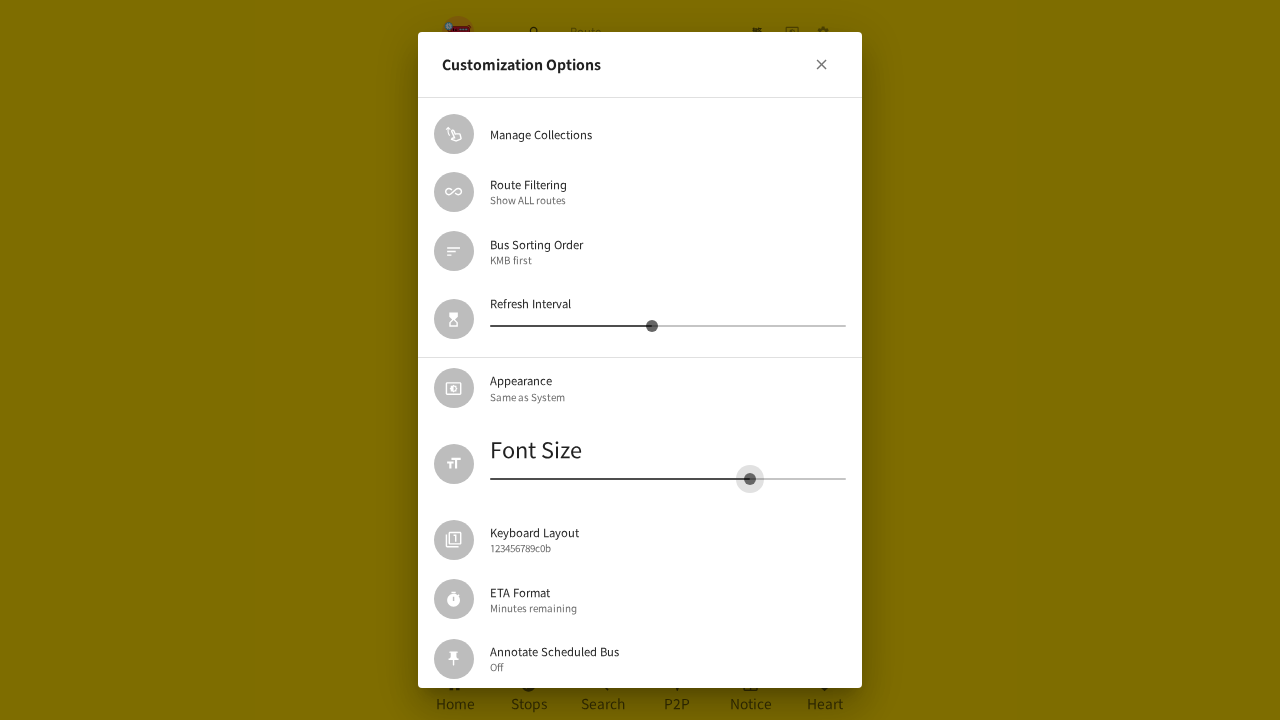

Pressed ArrowRight to increase font size (iteration 3/4)
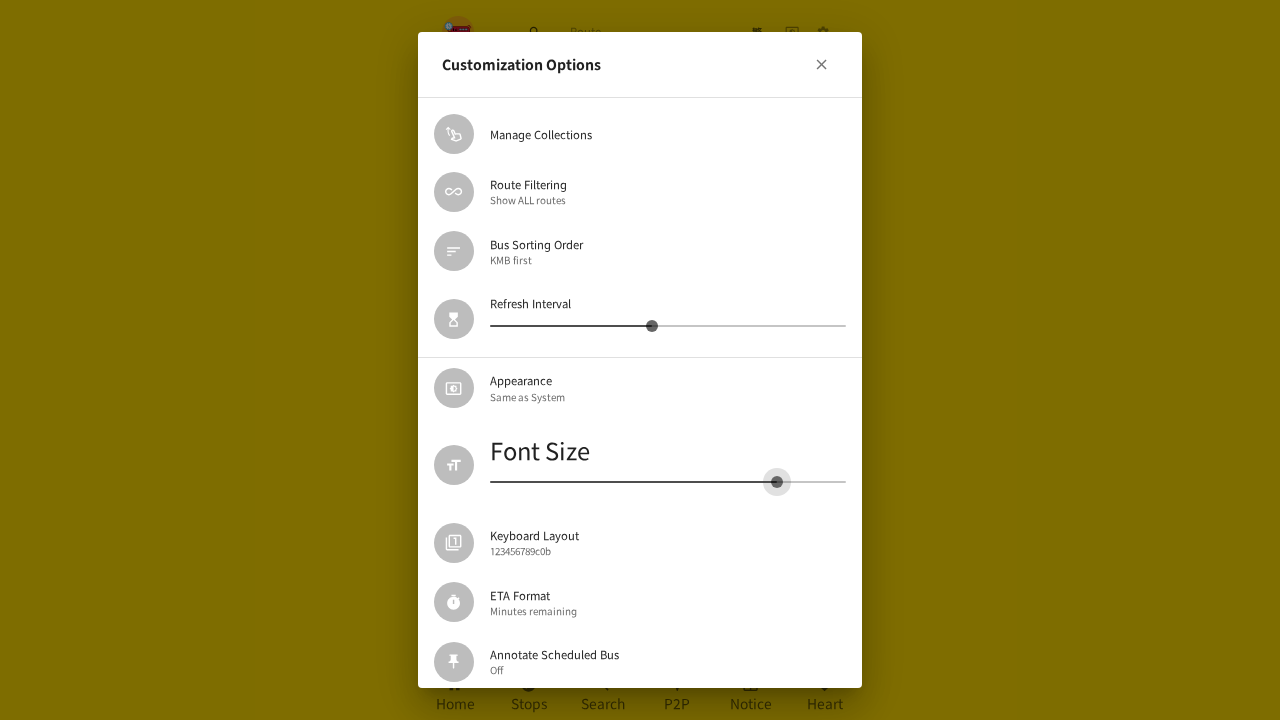

Pressed ArrowRight to increase font size (iteration 4/4)
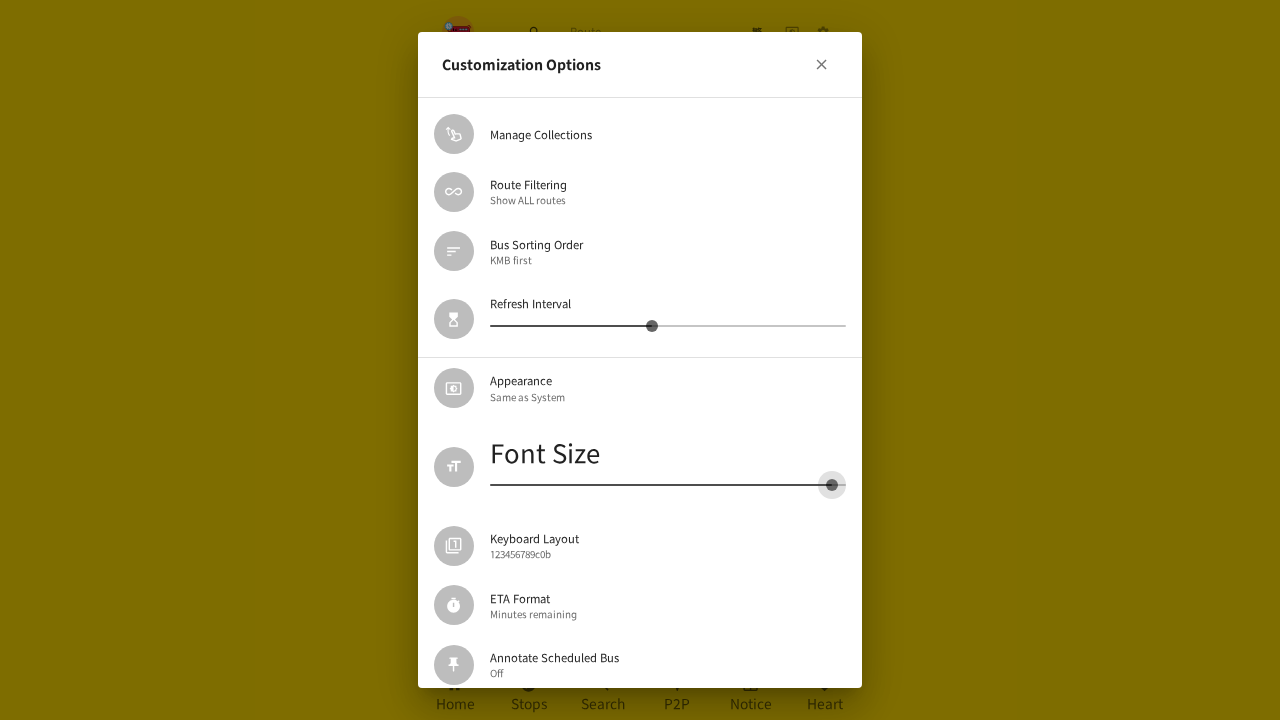

Font sample element loaded to verify maximum font size
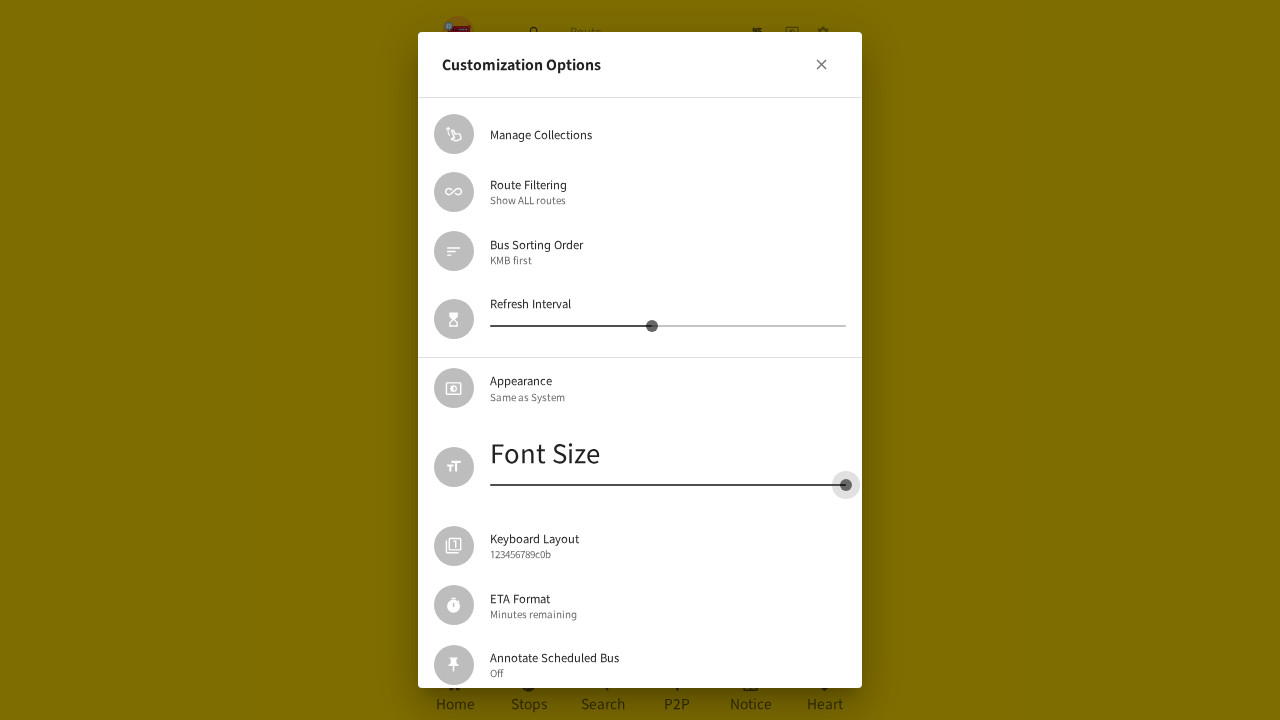

Verified font size after increase: 26px
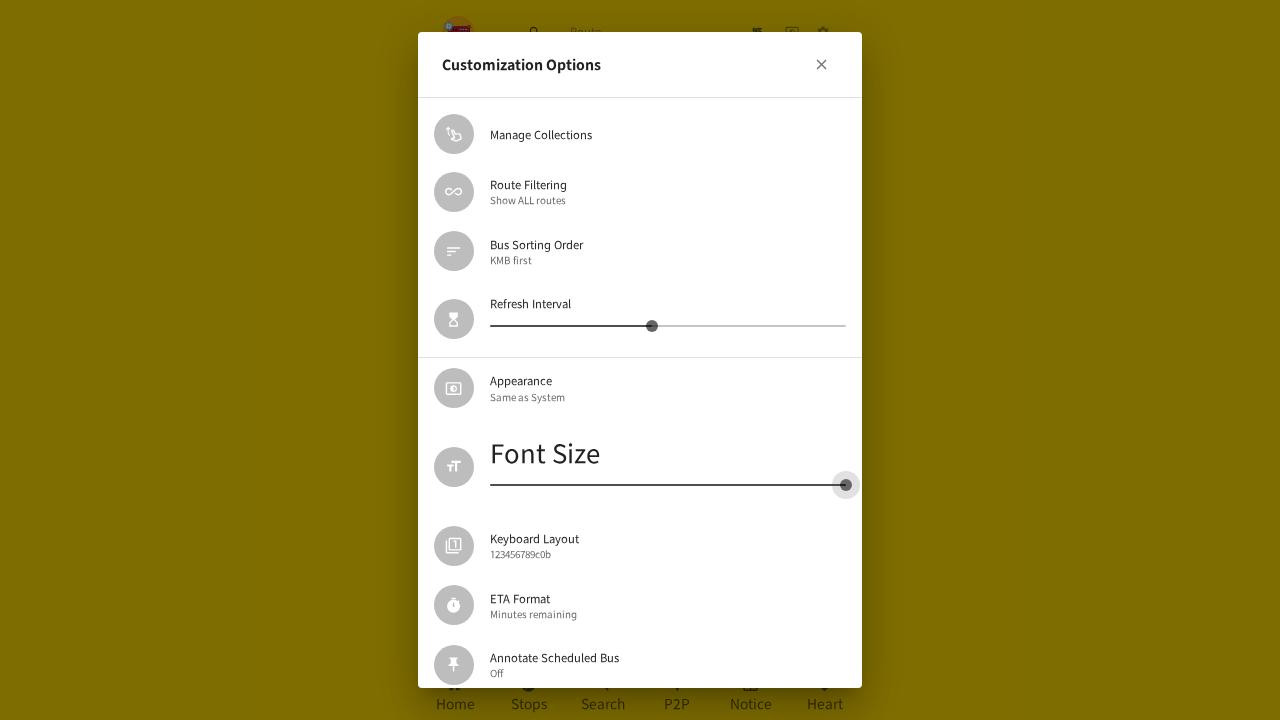

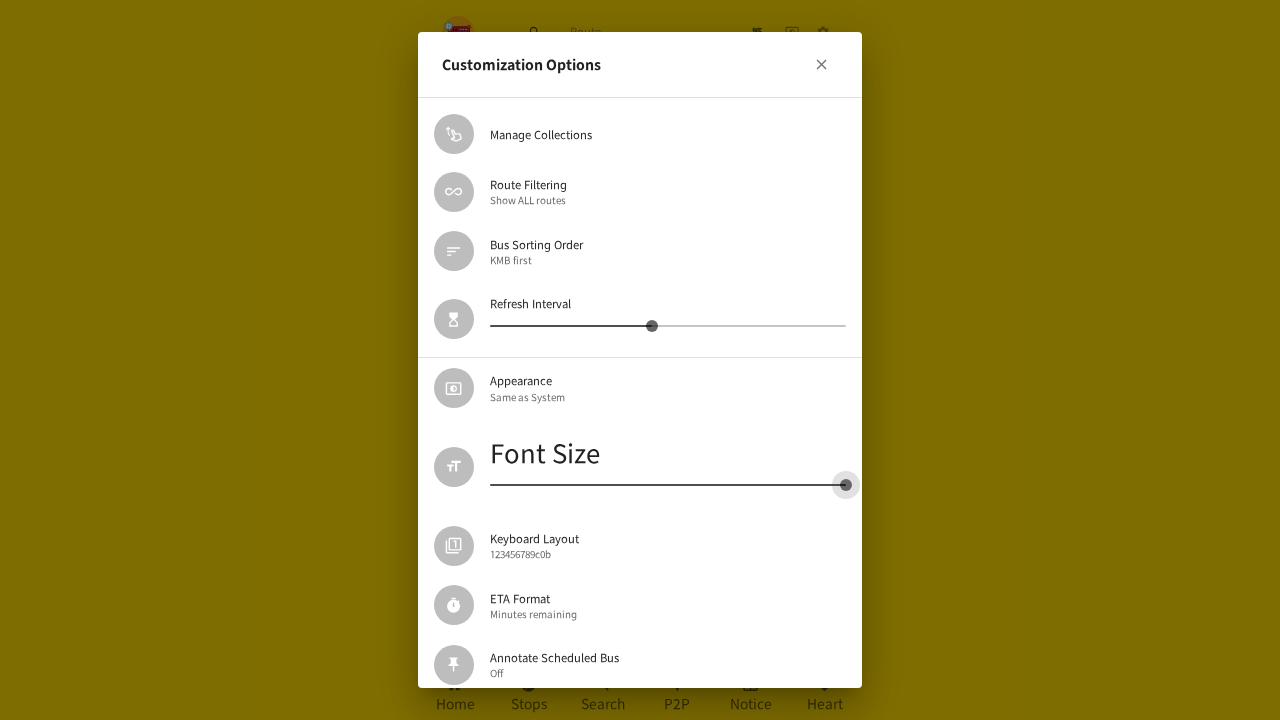